Navigates to javabykiran.com website with SSL certificate acceptance enabled in Internet Explorer

Starting URL: http://www.javabykiran.com

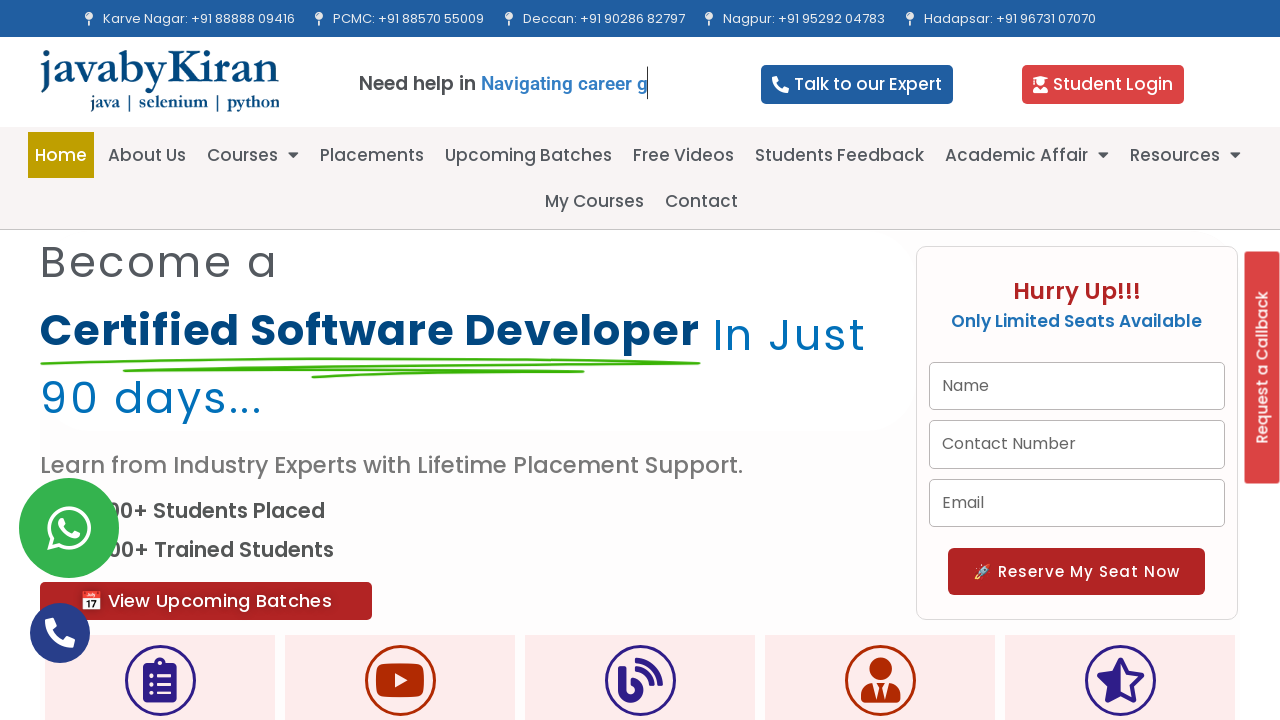

Waited for javabykiran.com to fully load (DOM content loaded)
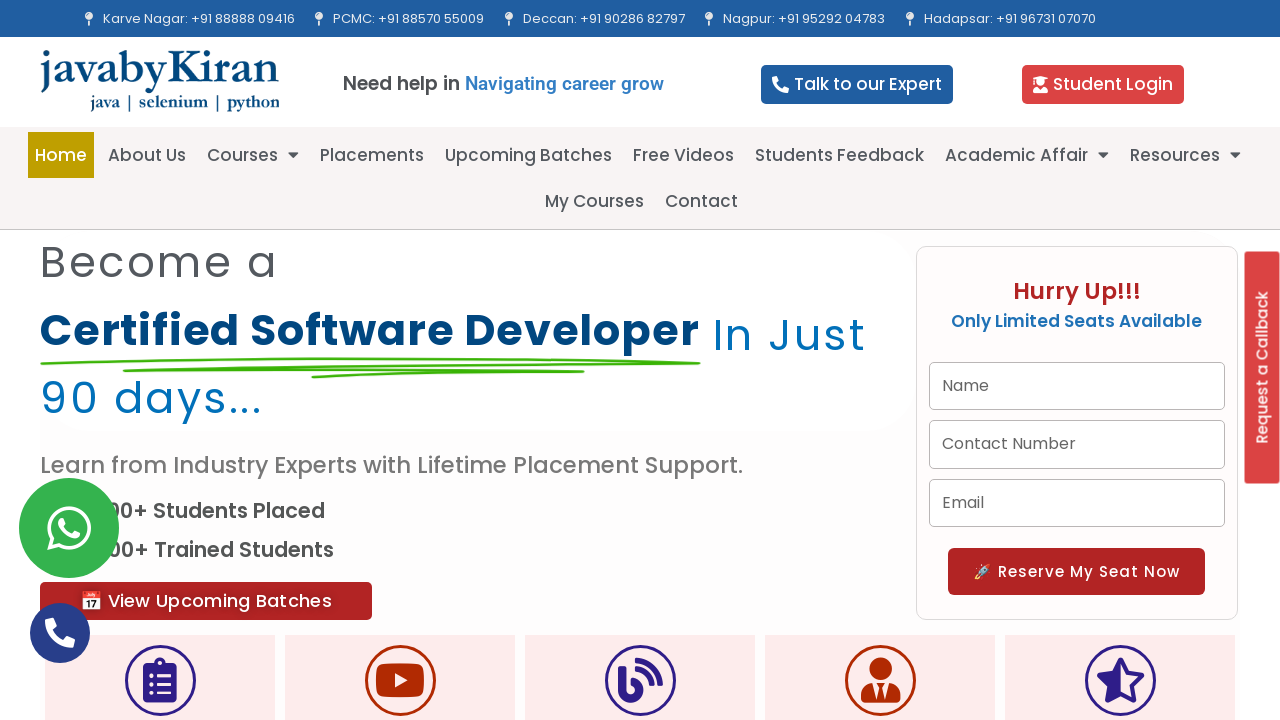

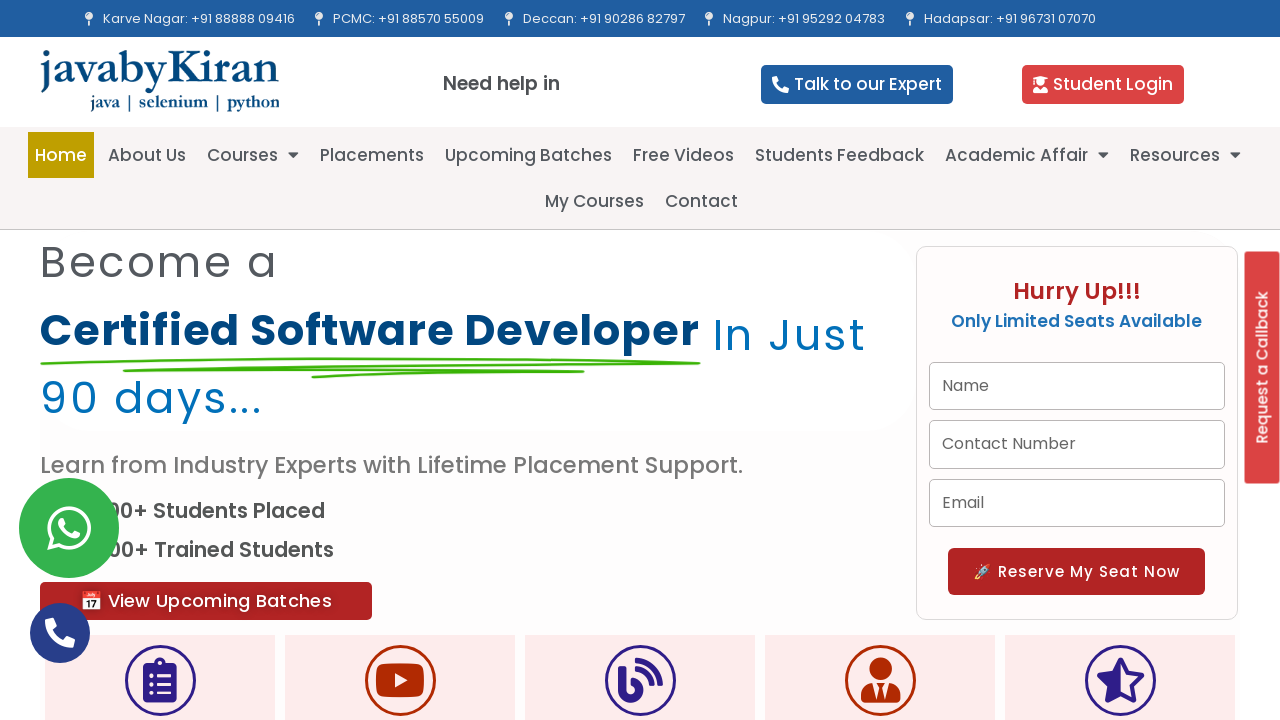